Tests prompt alert functionality by clicking a button to trigger a prompt, entering text, and accepting the alert

Starting URL: https://demoqa.com/alerts

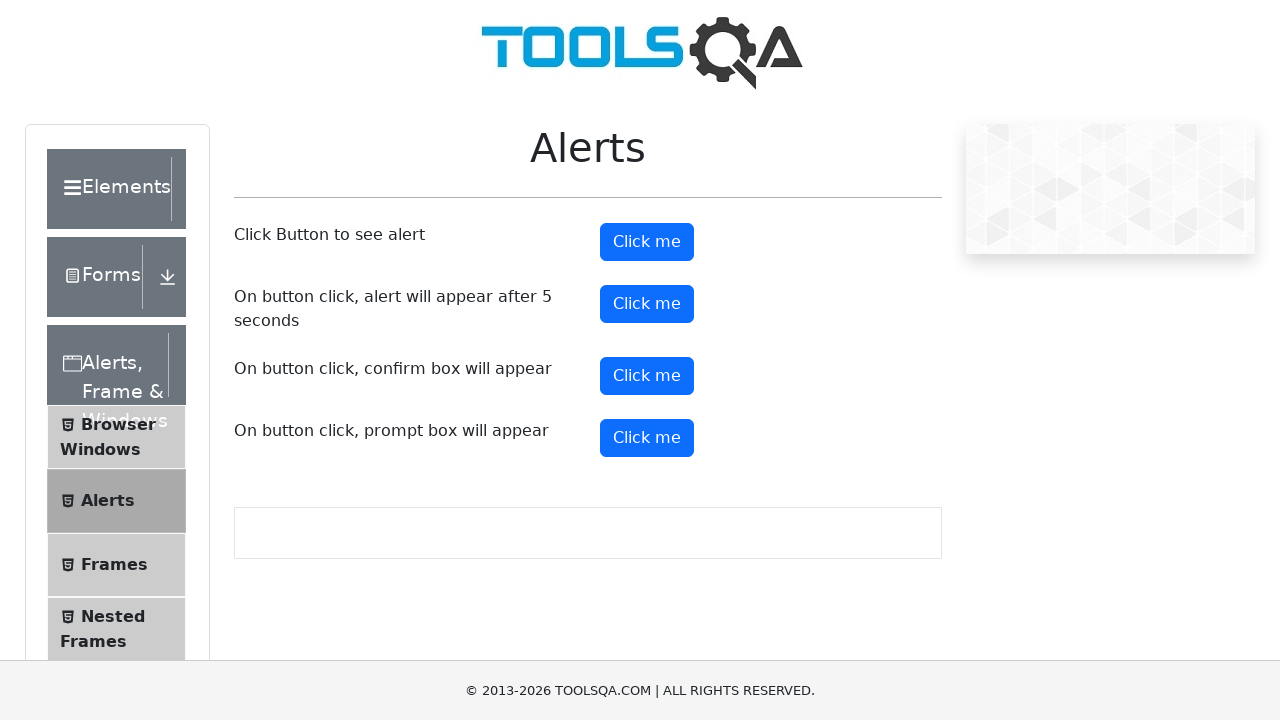

Clicked prompt alert button at (647, 438) on xpath=//button[@id='promtButton']
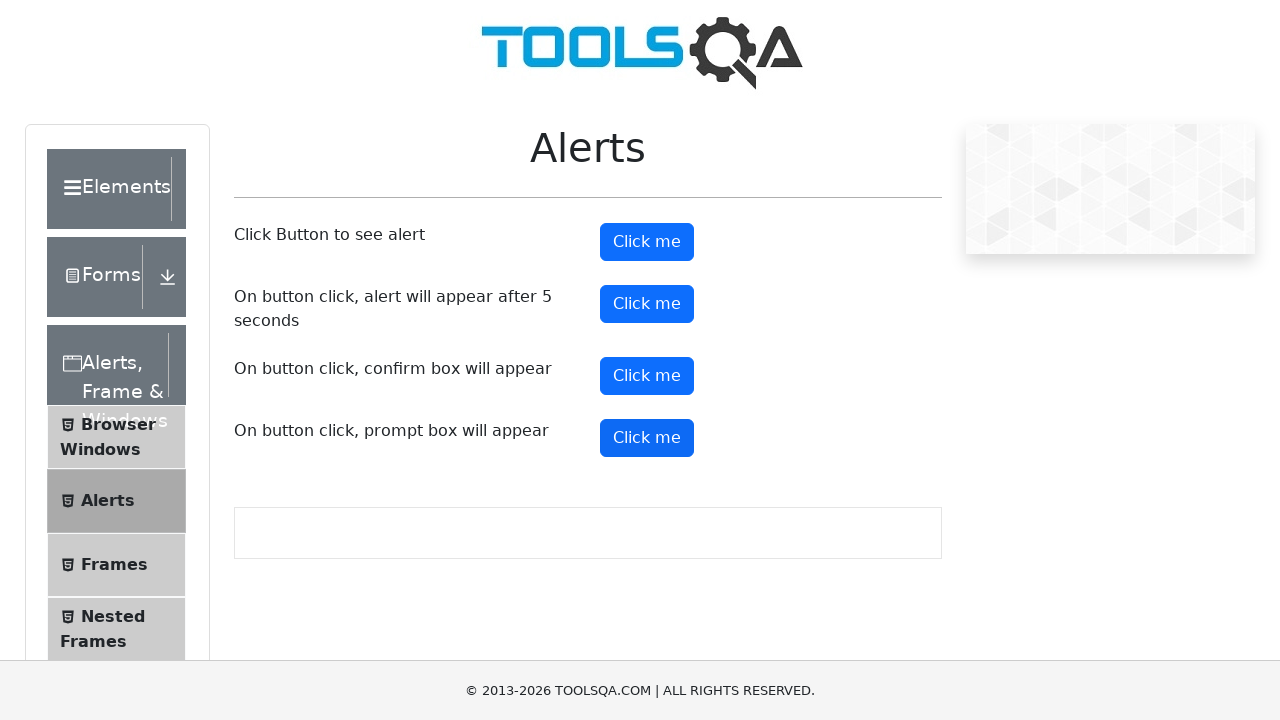

Set up dialog handler to accept prompt with text 'Satya'
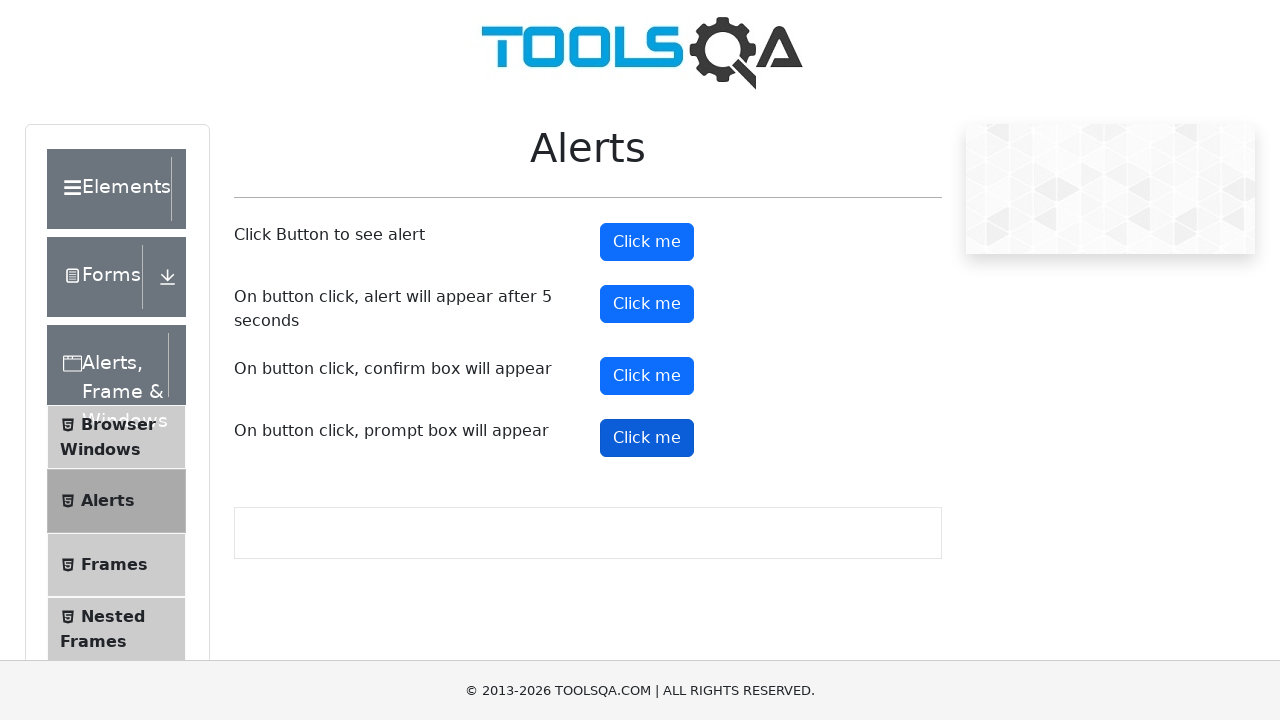

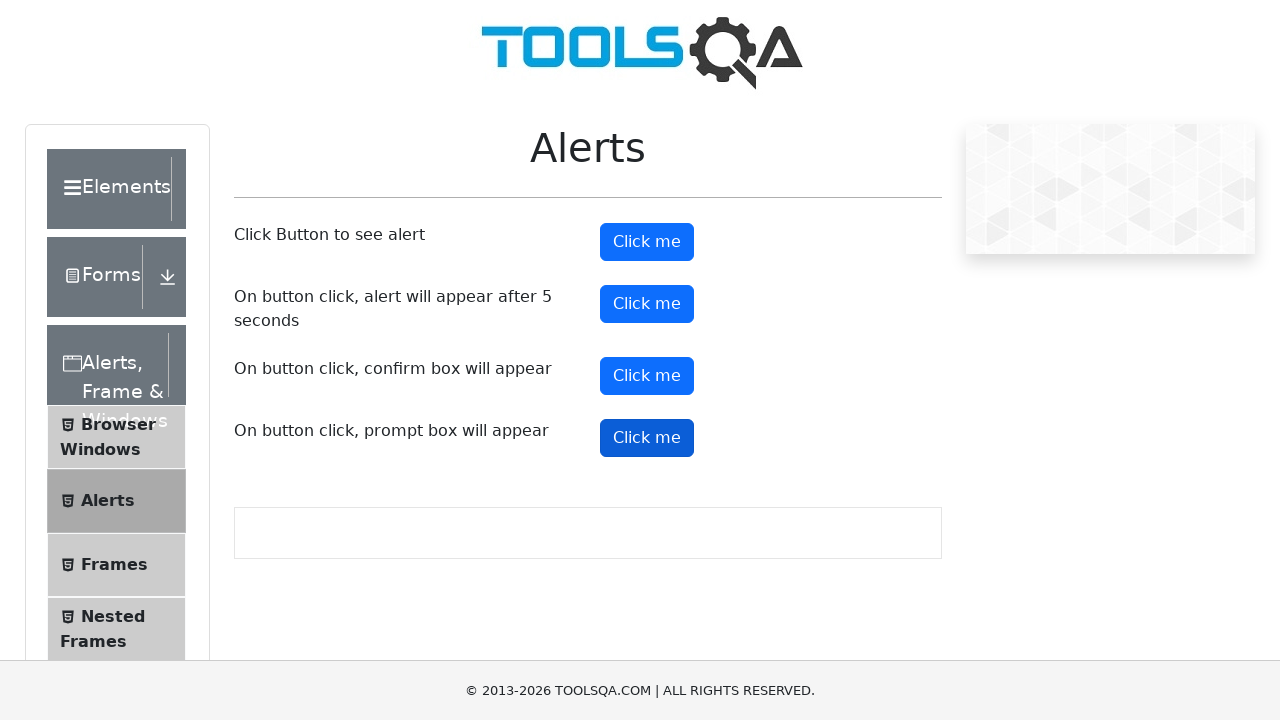